Tests window/tab handling by clicking a button that opens a new window, switching to the child window to fill a form field, then switching back to the parent window.

Starting URL: https://www.hyrtutorials.com/p/window-handles-practice.html

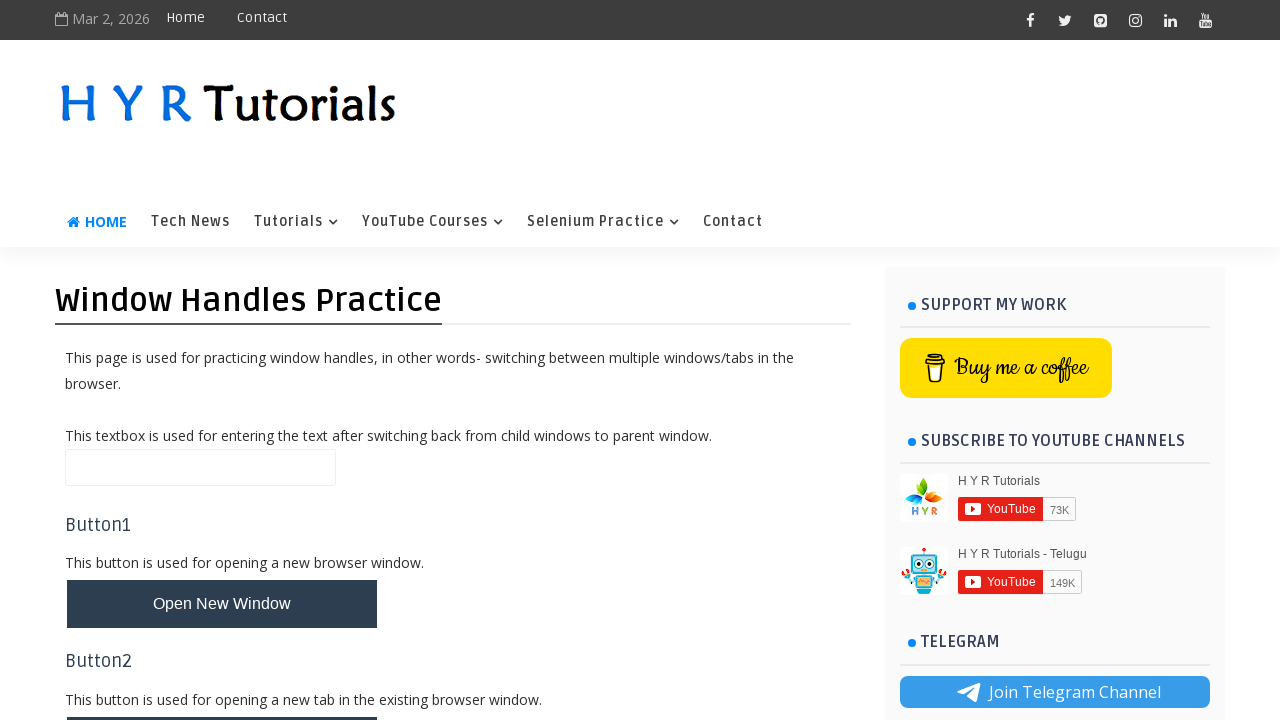

Stored reference to parent page
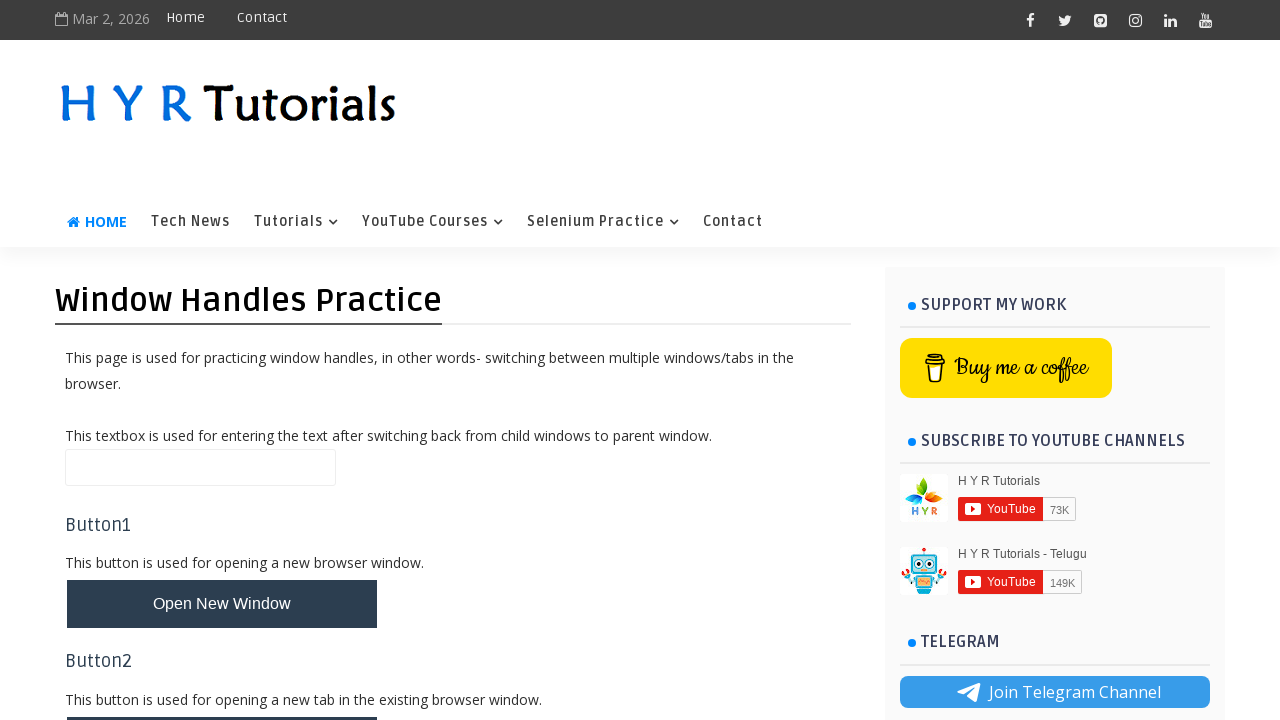

Clicked button to open new window at (222, 604) on .whButtons
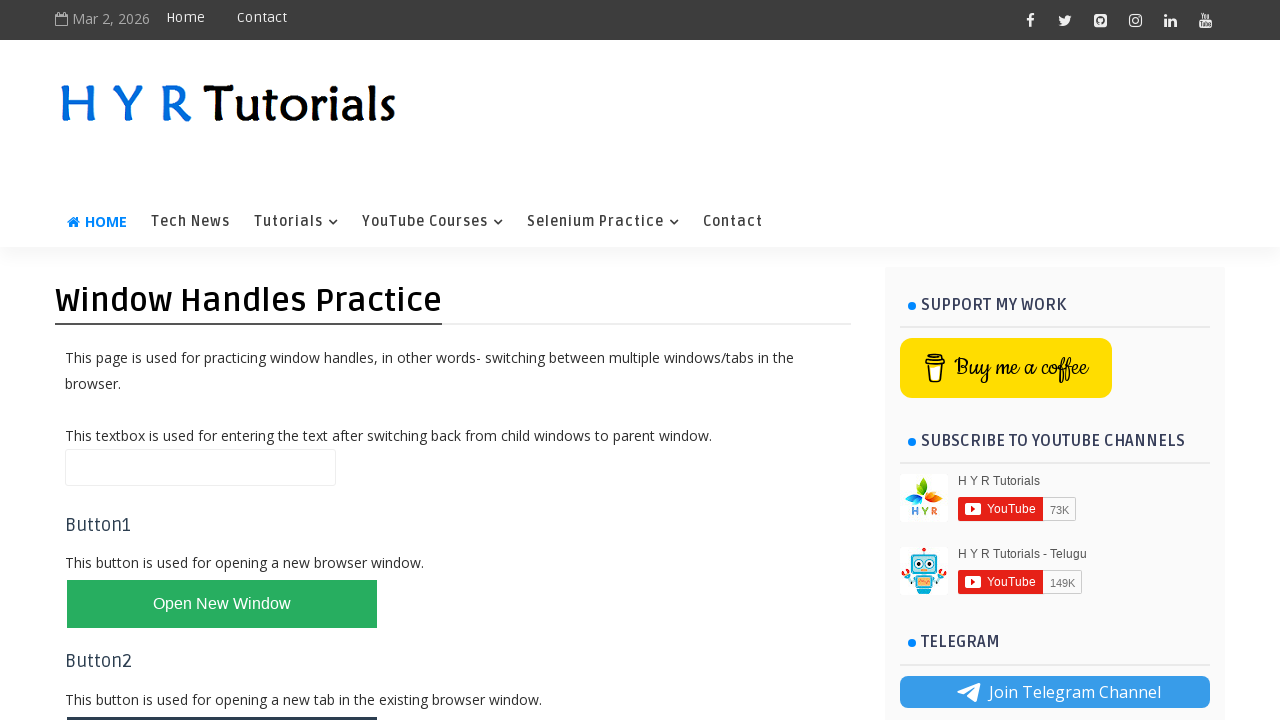

Captured child window reference
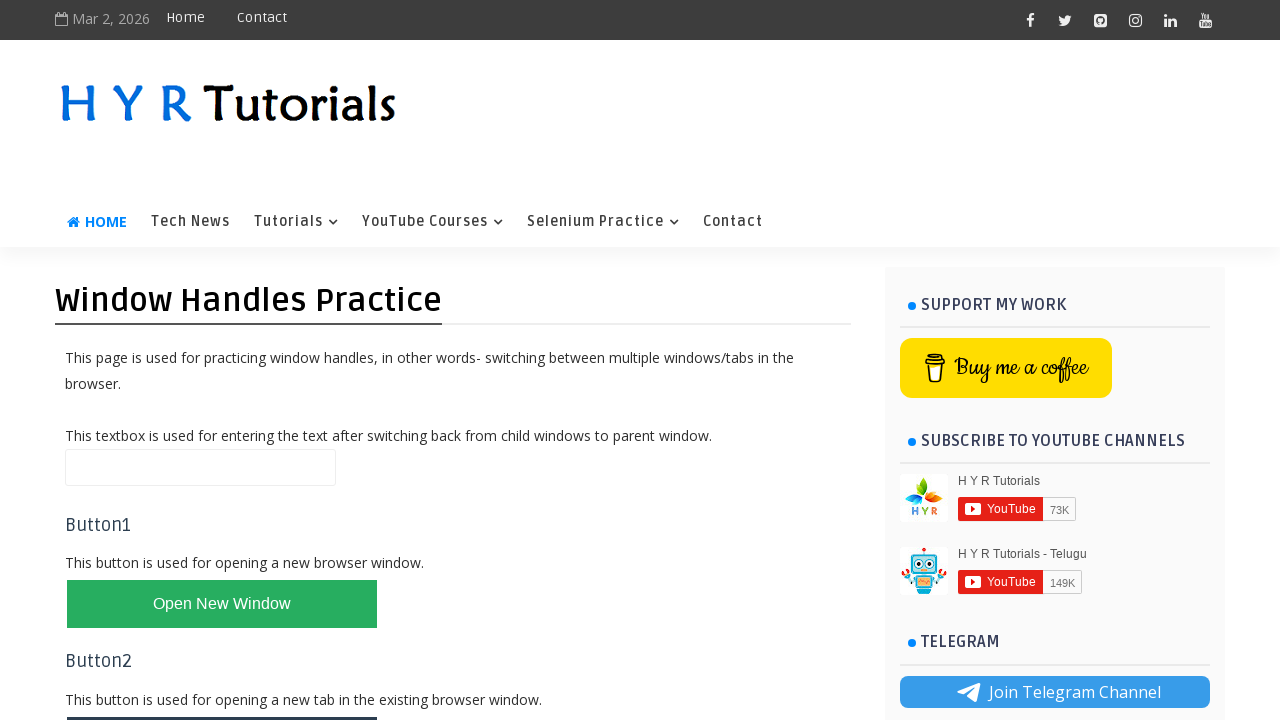

Child window loaded
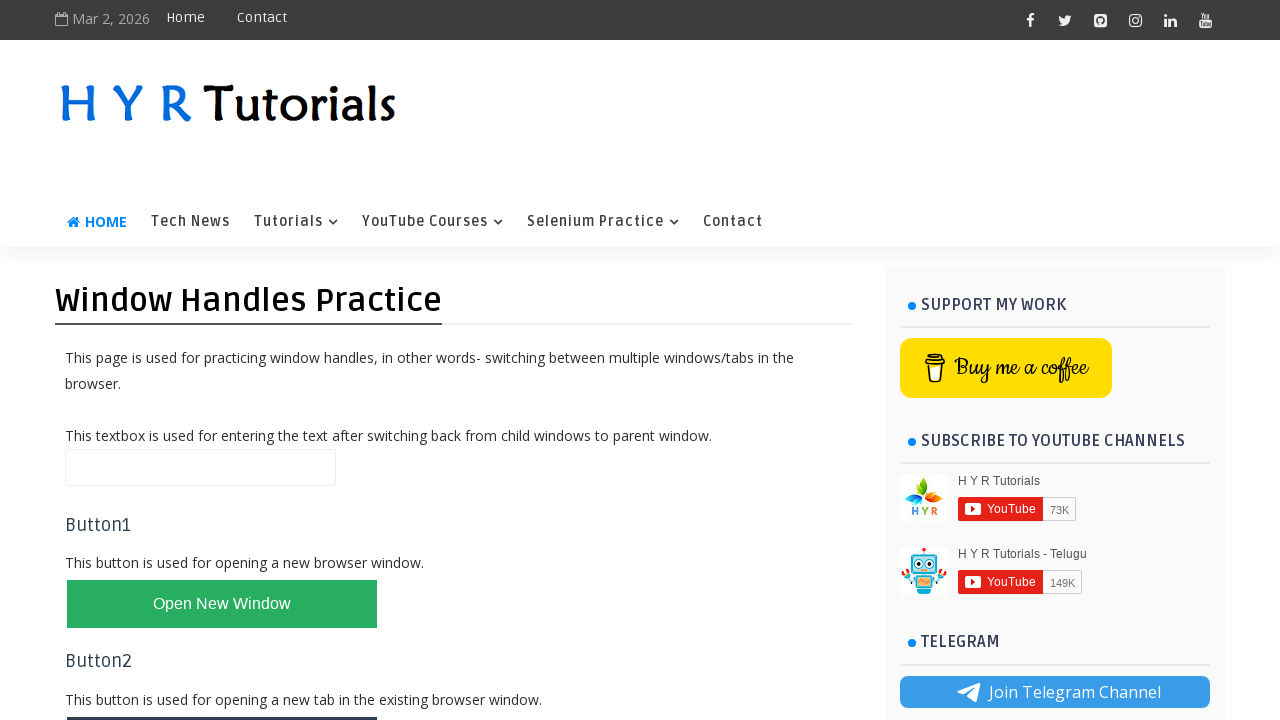

Filled firstName field with 'Adithya' in child window on #firstName
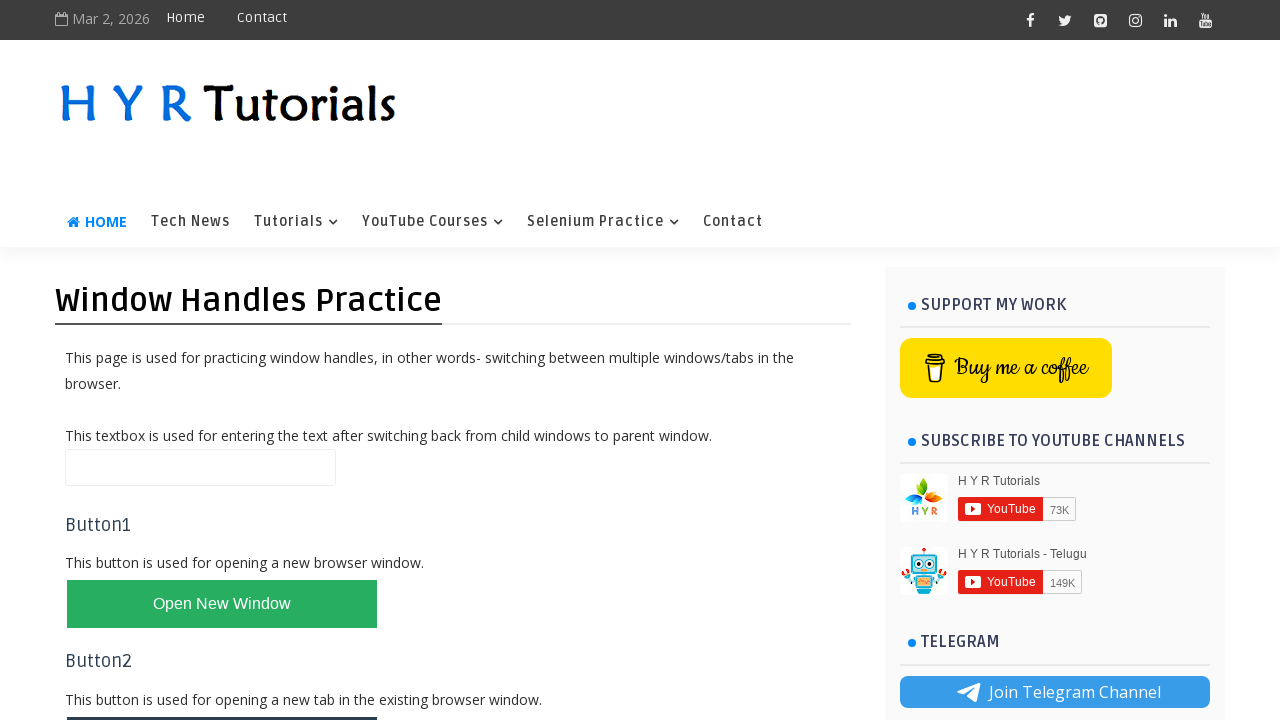

Switched back to parent window
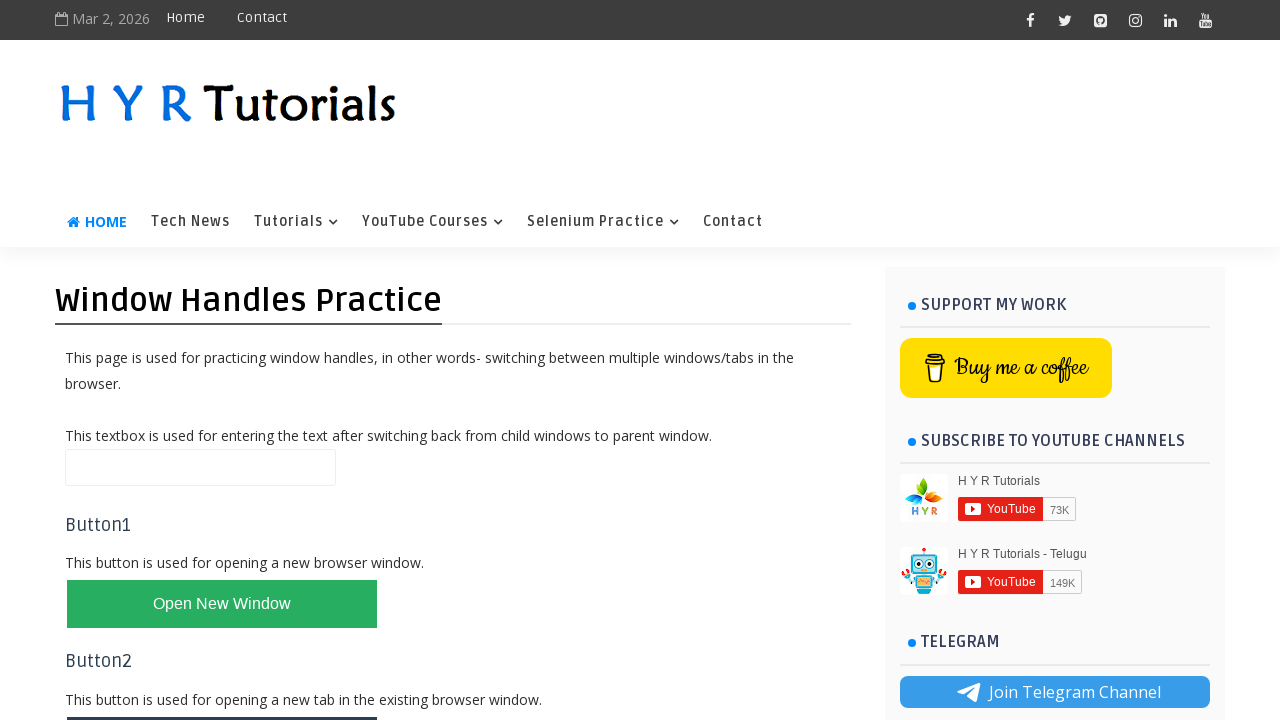

Closed child window
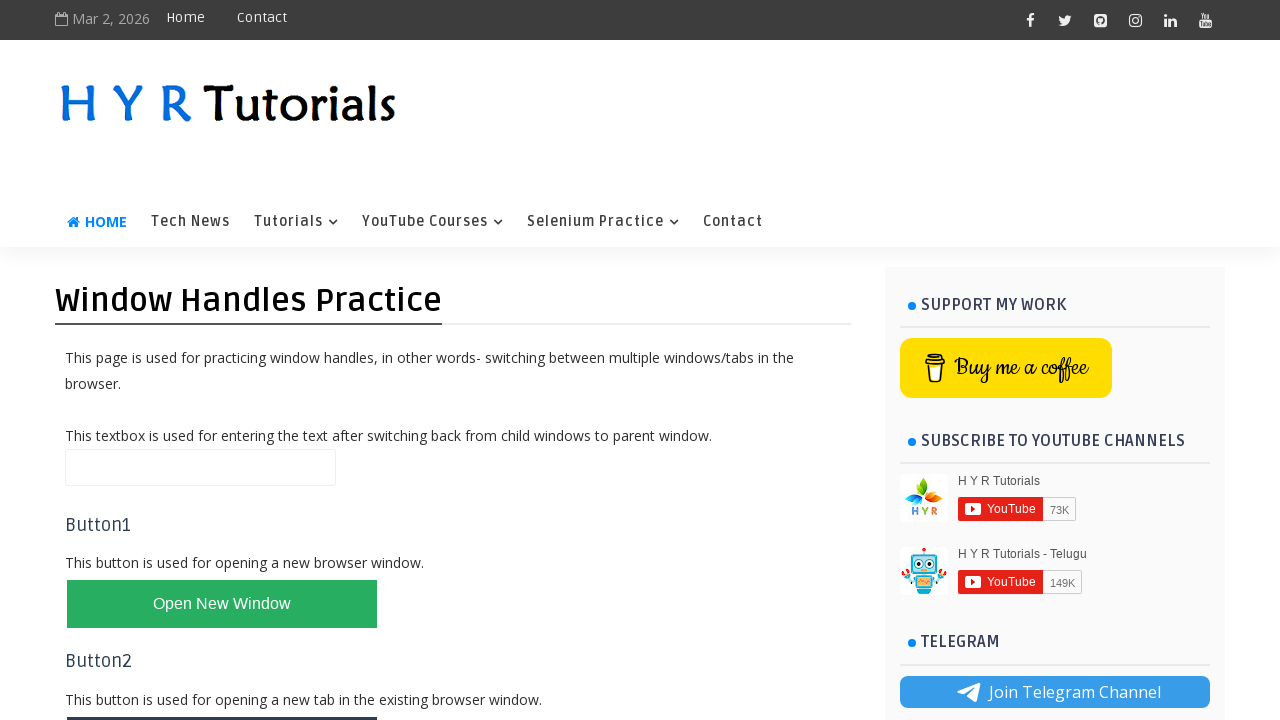

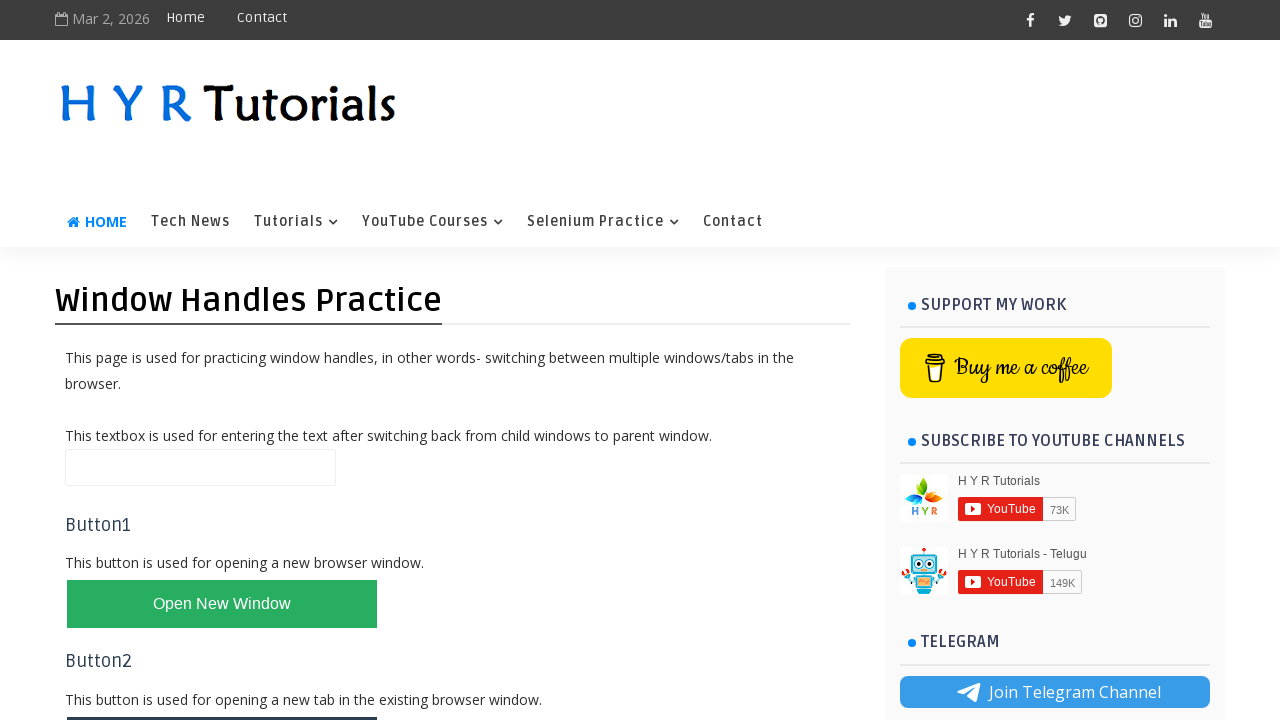